Tests A/B test opt-out by adding an opt-out cookie before visiting the A/B test page, then verifying the page shows "No A/B Test" heading

Starting URL: http://the-internet.herokuapp.com

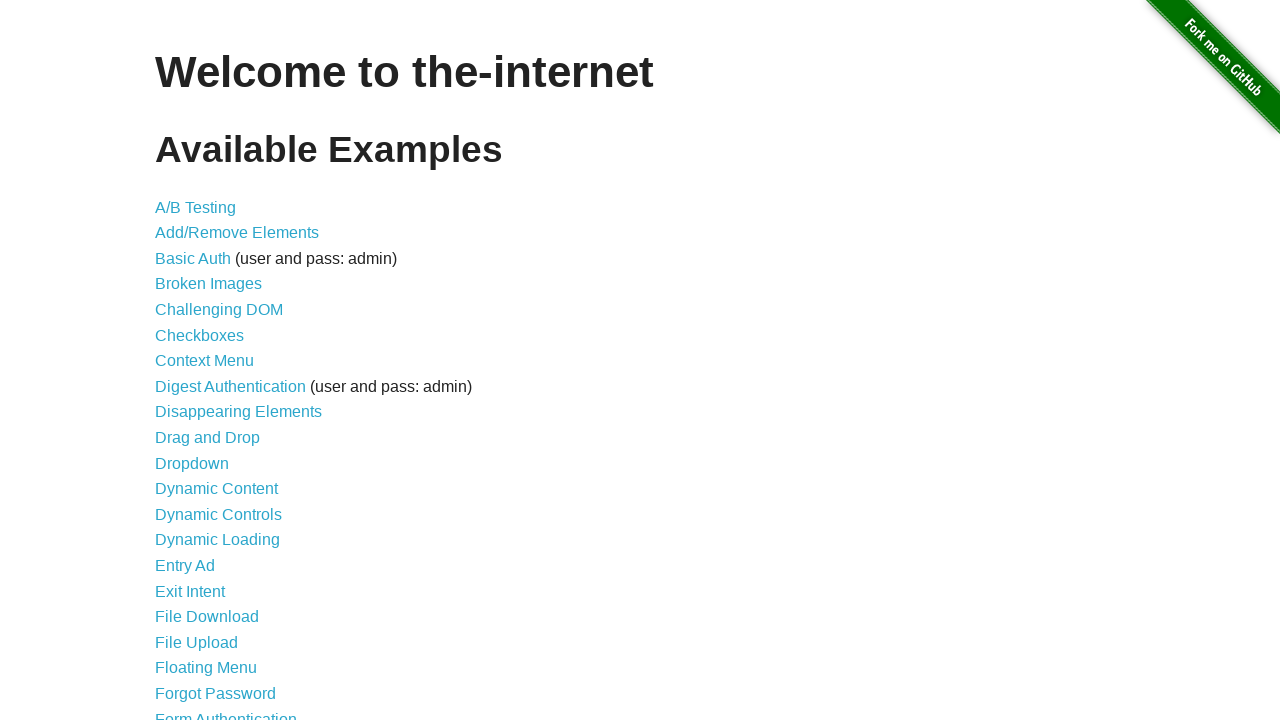

Added optimizelyOptOut cookie to opt out of A/B test
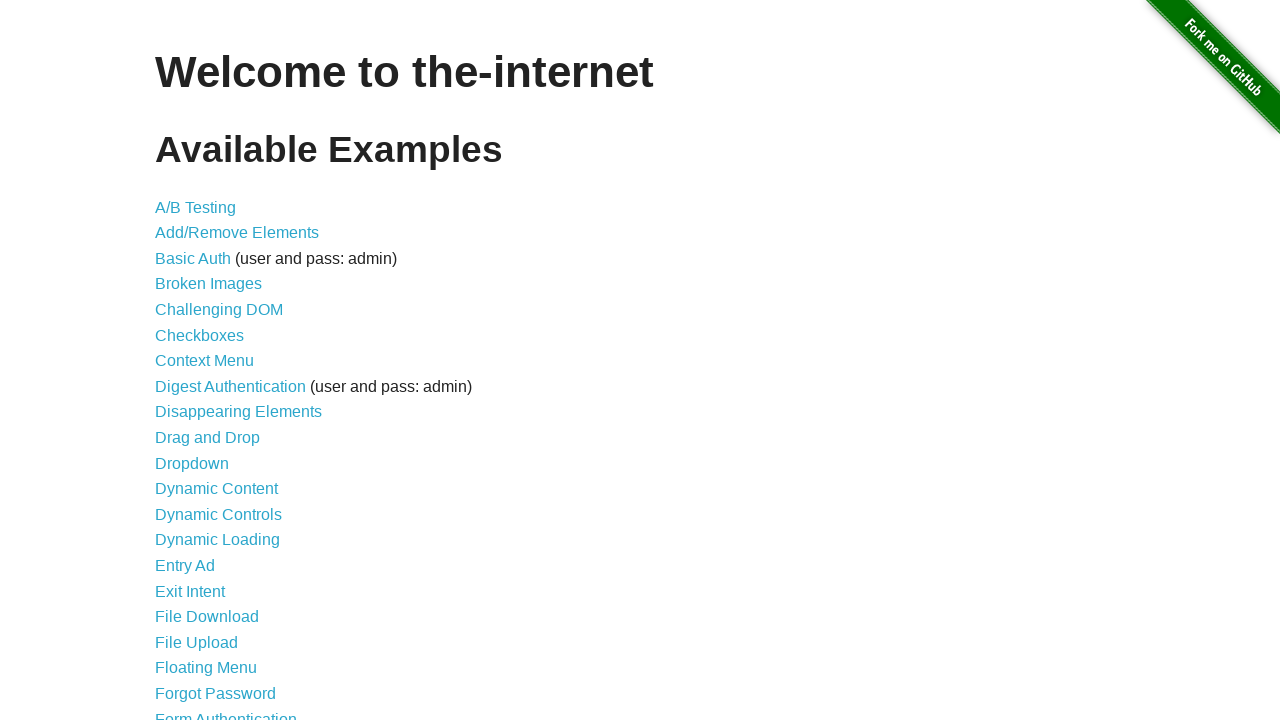

Navigated to A/B test page
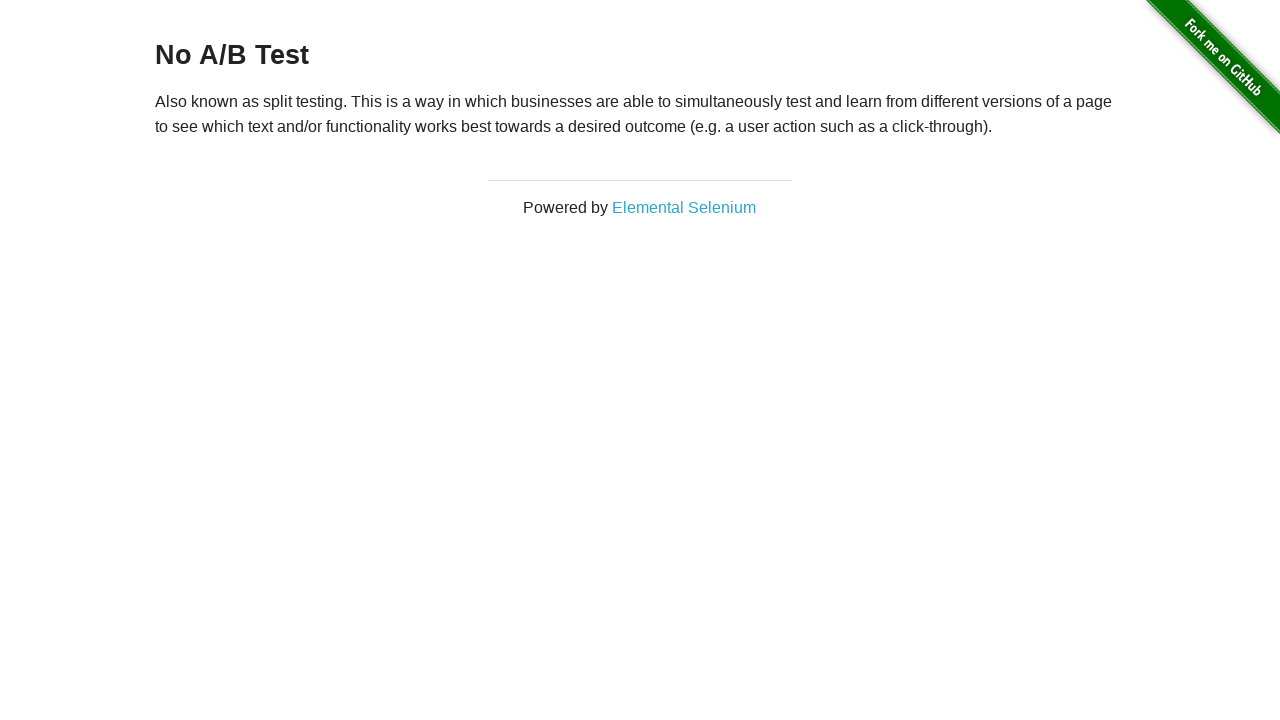

Waited for h3 heading to load
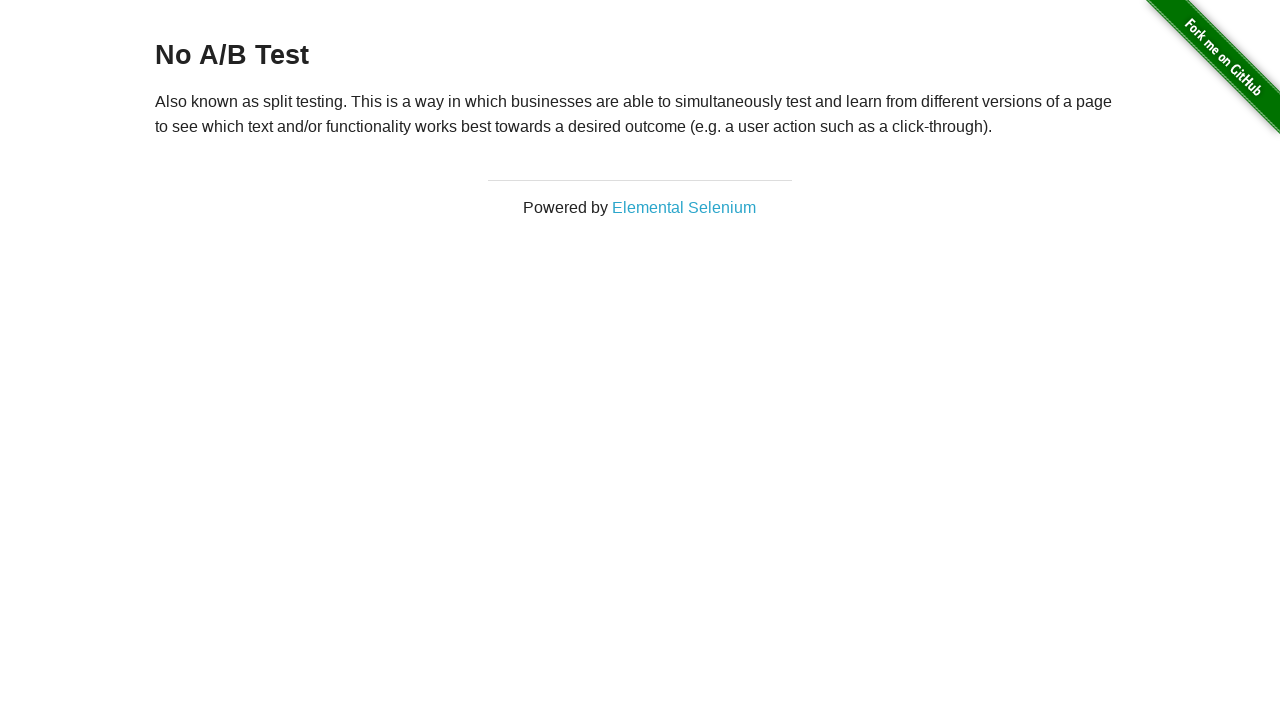

Verified h3 heading displays 'No A/B Test', confirming A/B test opt-out was successful
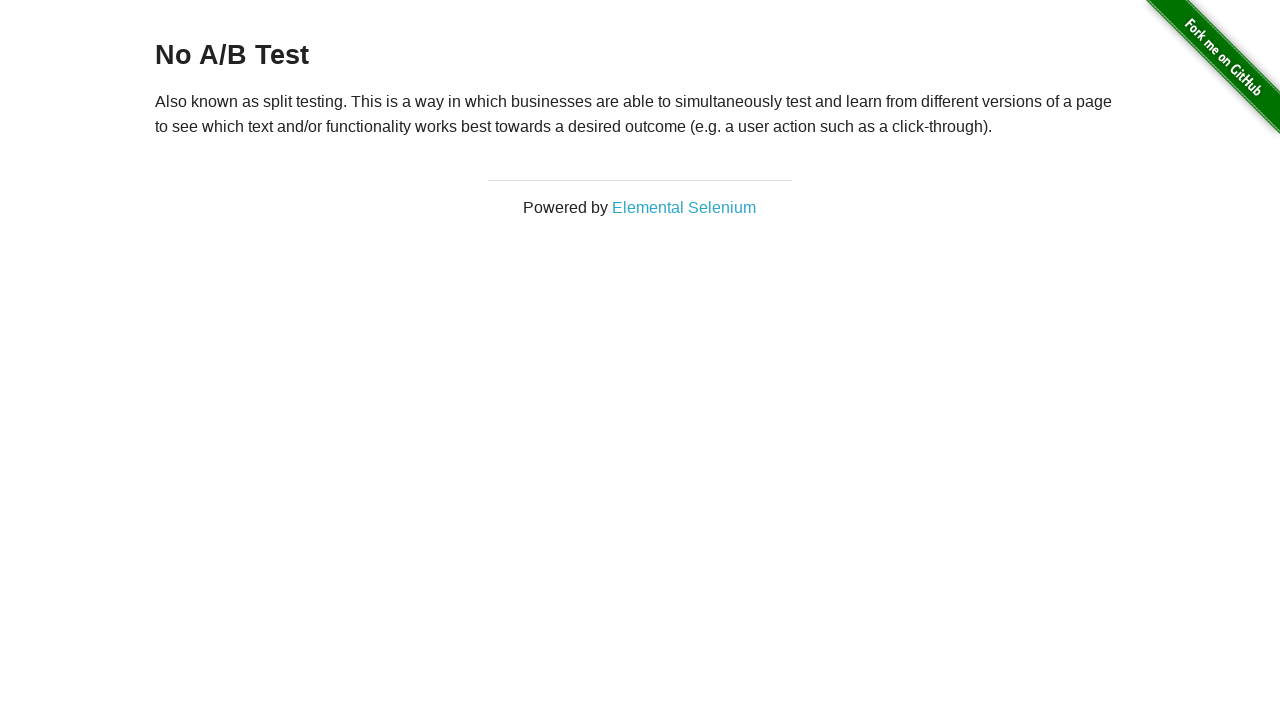

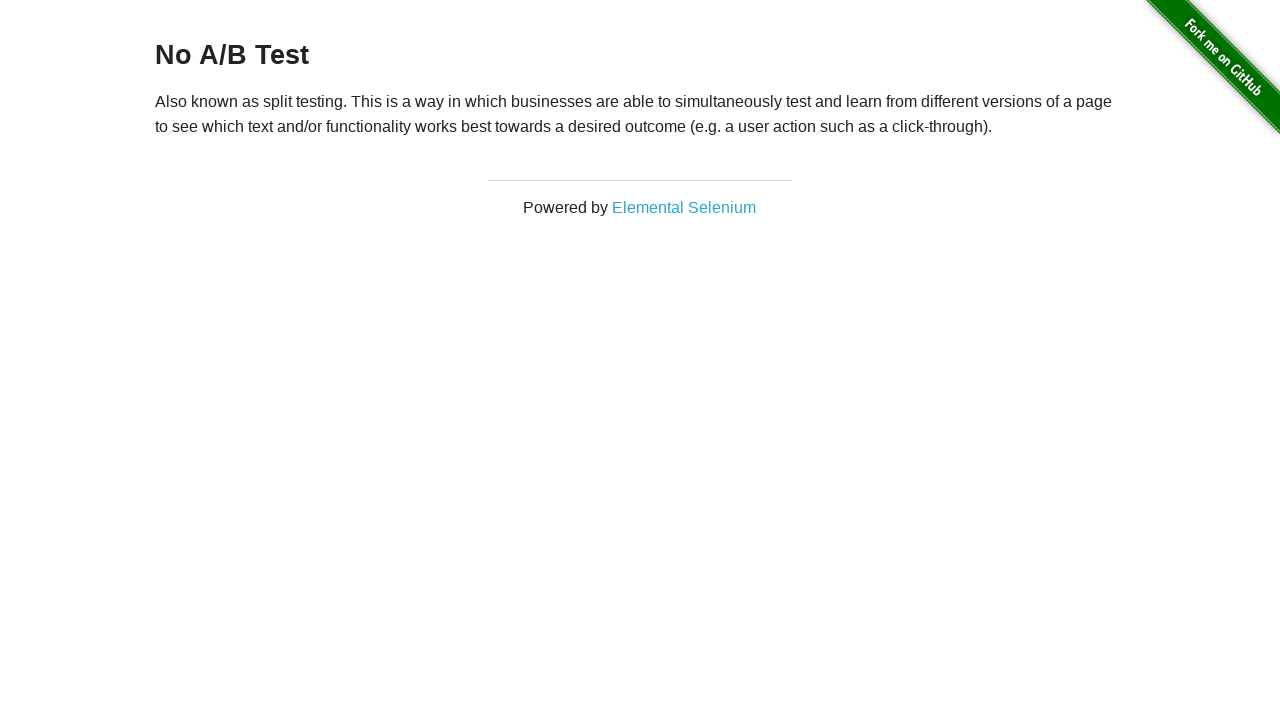